Tests that new todo items are appended to the bottom of the list and the counter displays correctly

Starting URL: https://demo.playwright.dev/todomvc

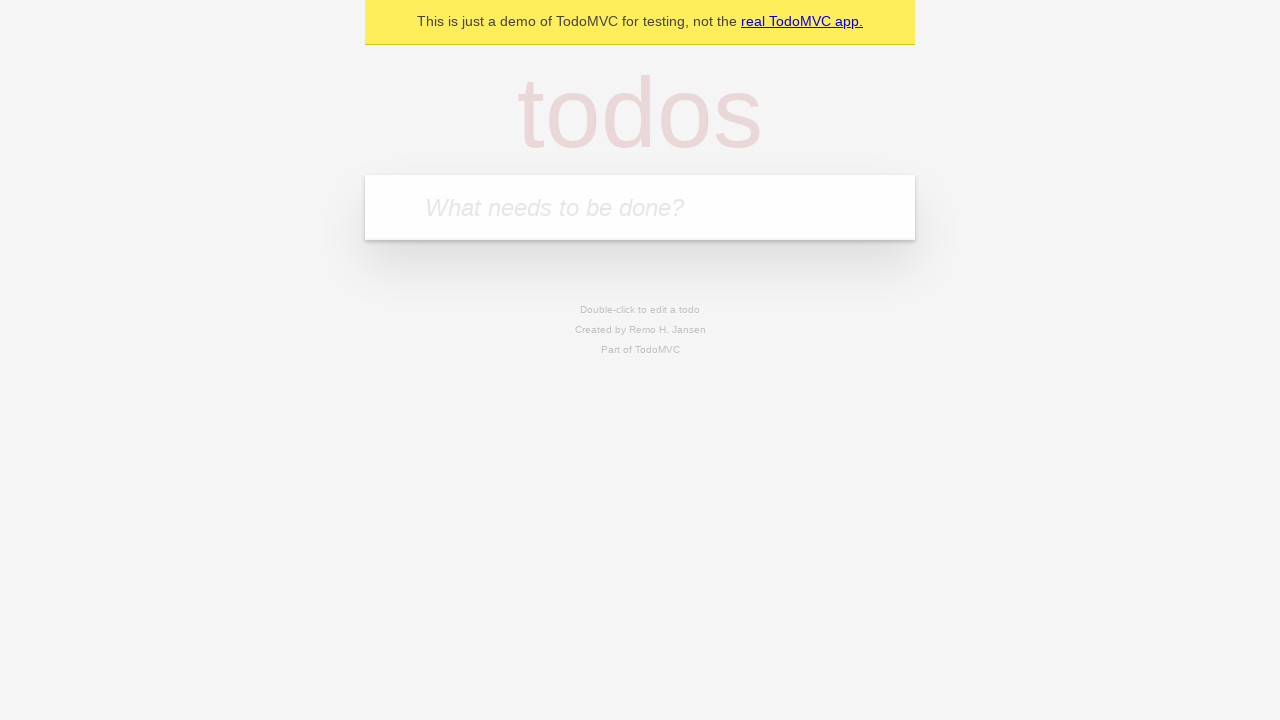

Filled todo input with 'buy some cheese' on internal:attr=[placeholder="What needs to be done?"i]
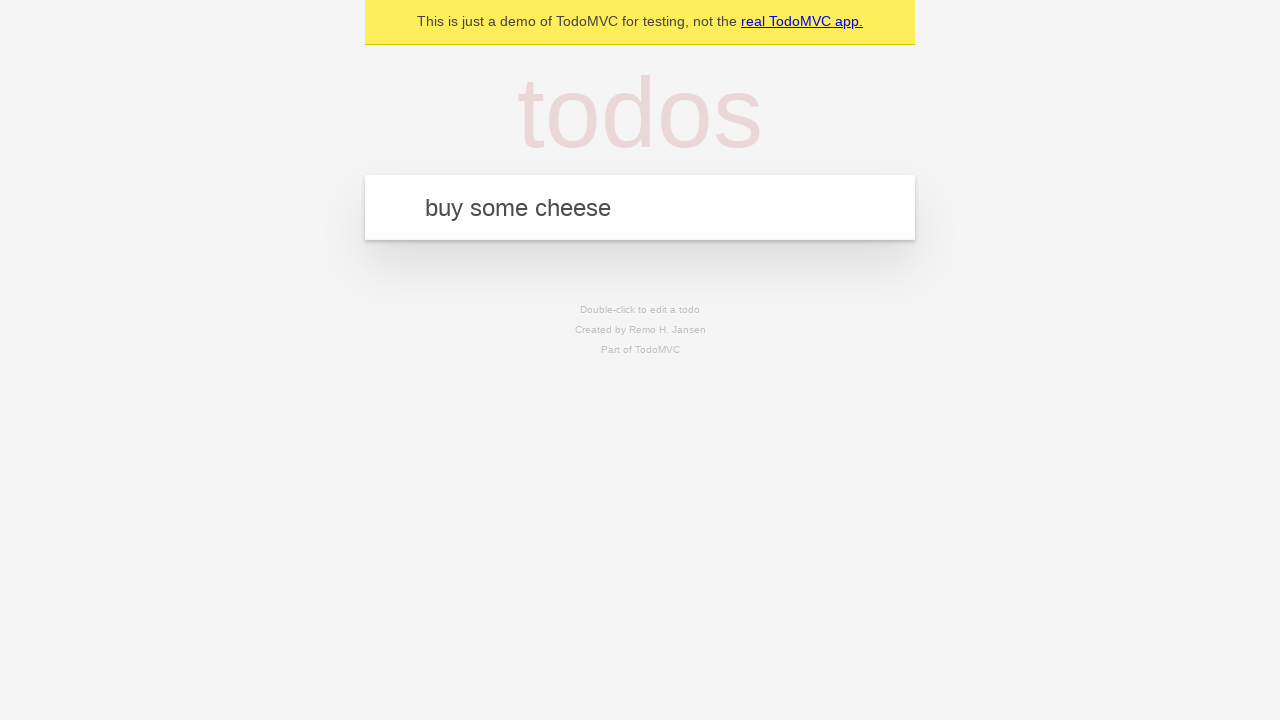

Pressed Enter to add first todo item on internal:attr=[placeholder="What needs to be done?"i]
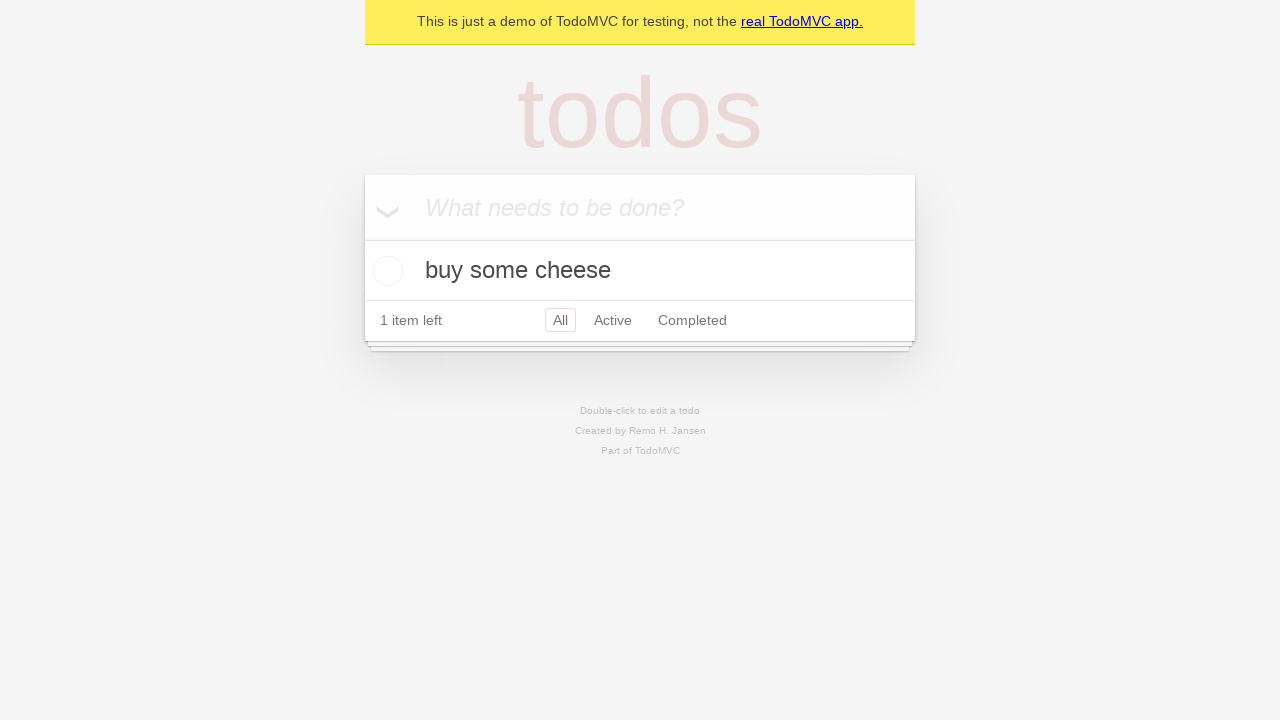

Filled todo input with 'feed the cat' on internal:attr=[placeholder="What needs to be done?"i]
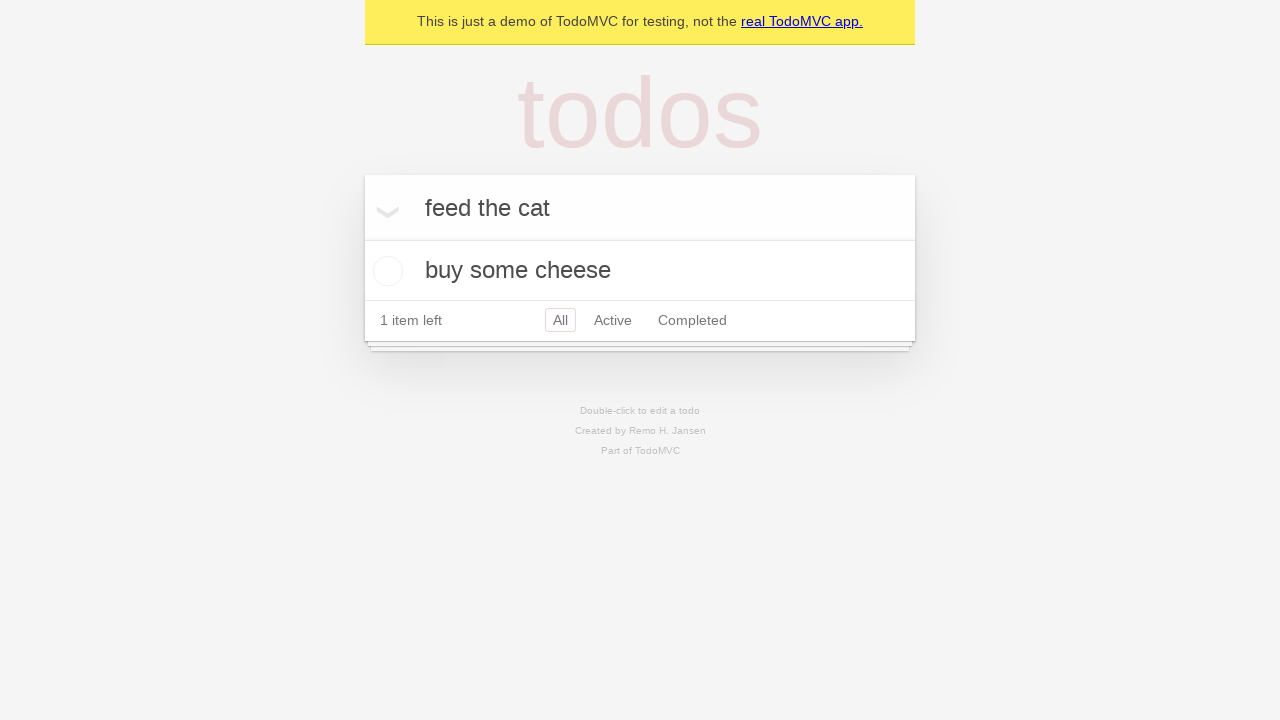

Pressed Enter to add second todo item on internal:attr=[placeholder="What needs to be done?"i]
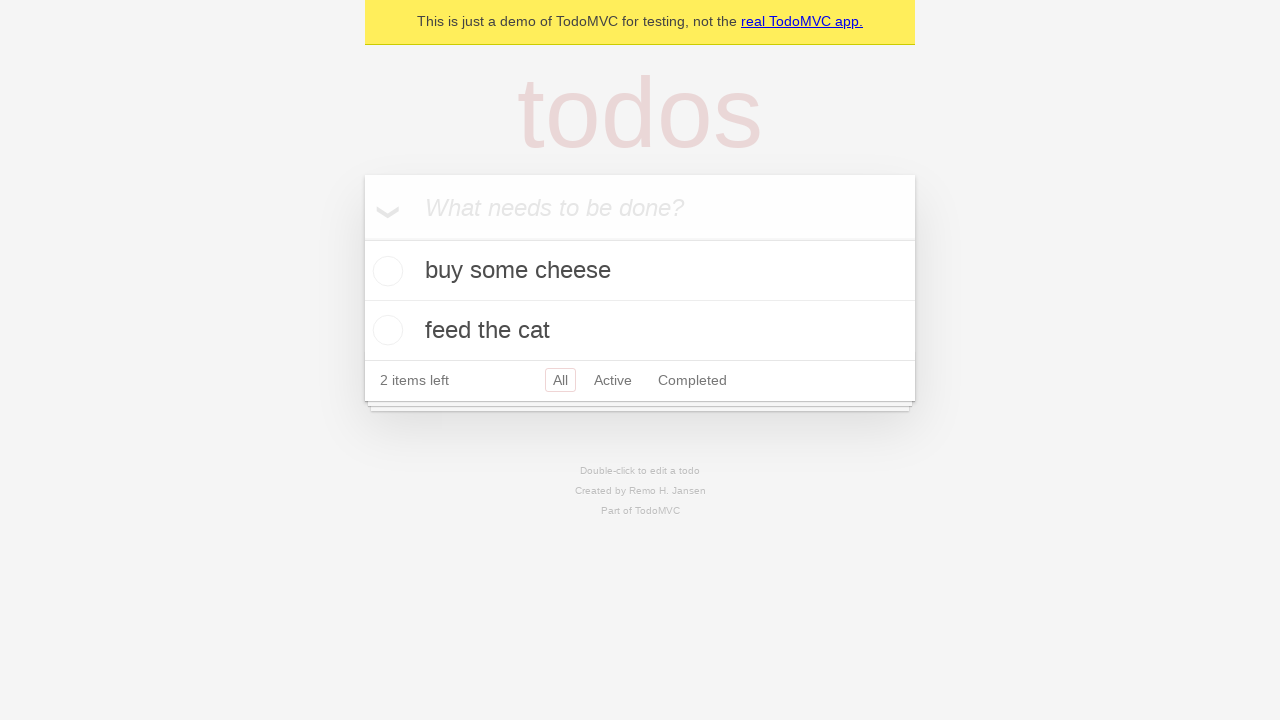

Filled todo input with 'book a doctors appointment' on internal:attr=[placeholder="What needs to be done?"i]
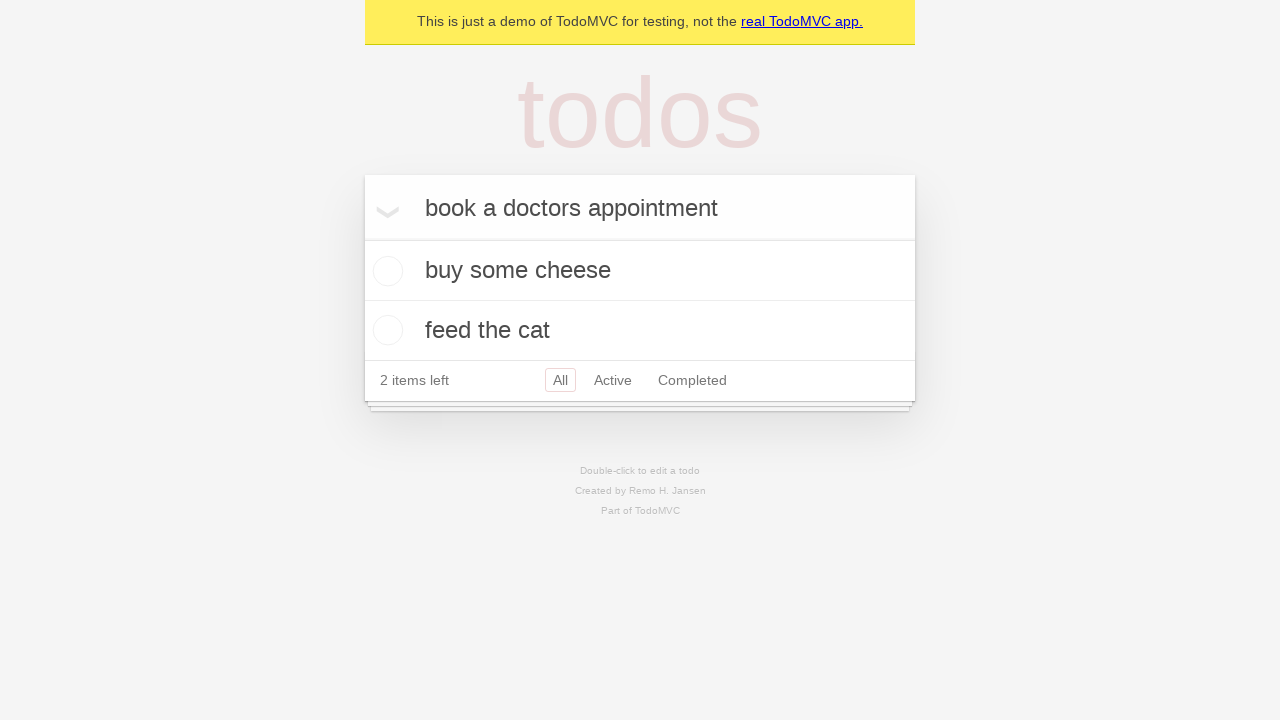

Pressed Enter to add third todo item on internal:attr=[placeholder="What needs to be done?"i]
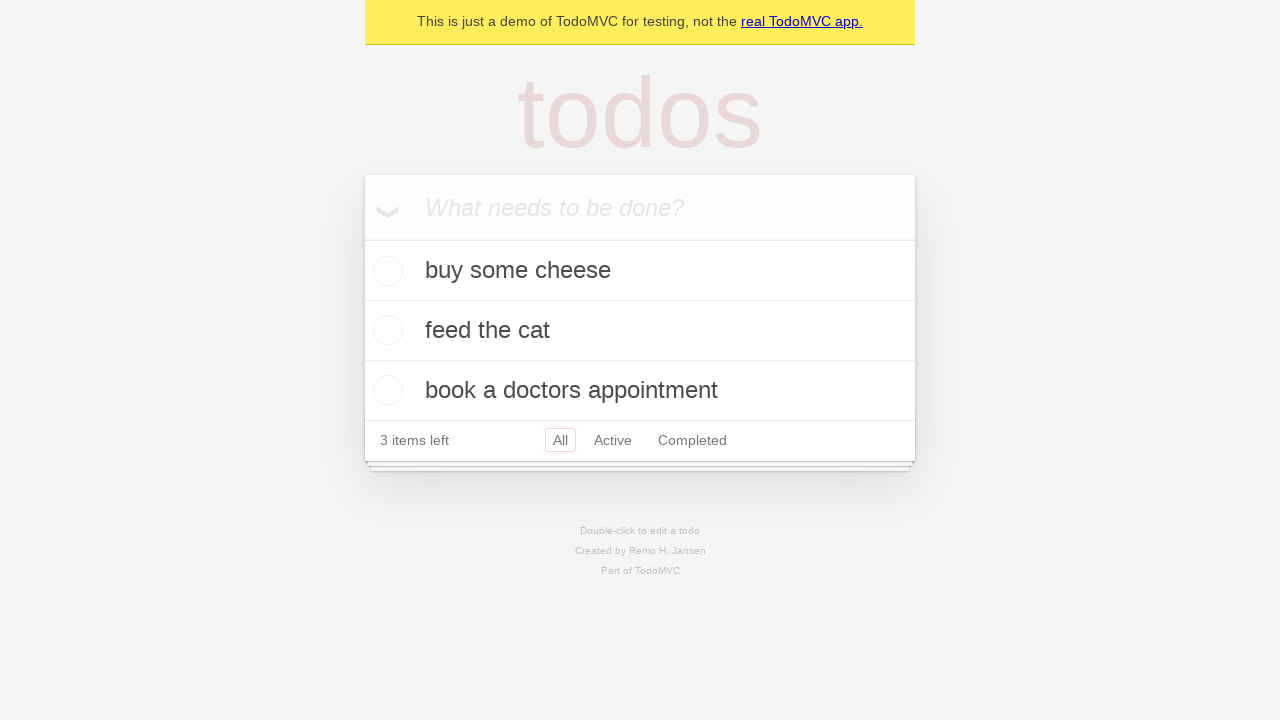

All 3 todo items added and counter displays '3 items left'
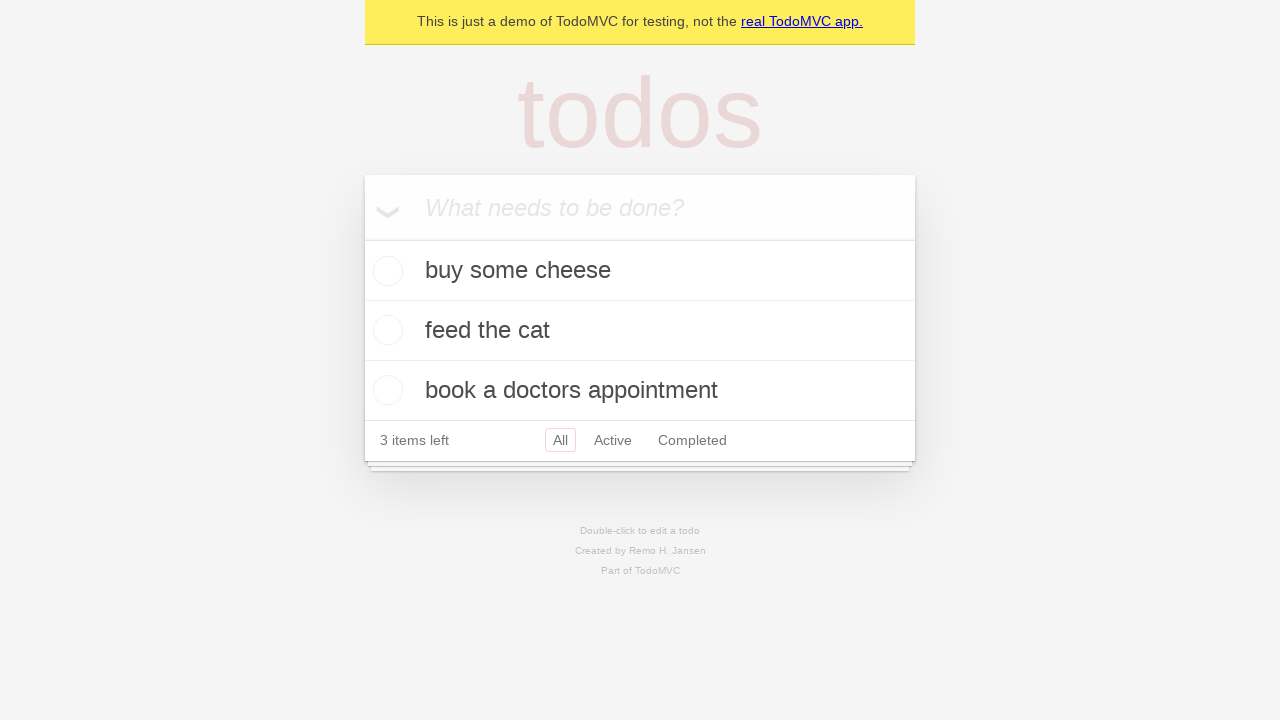

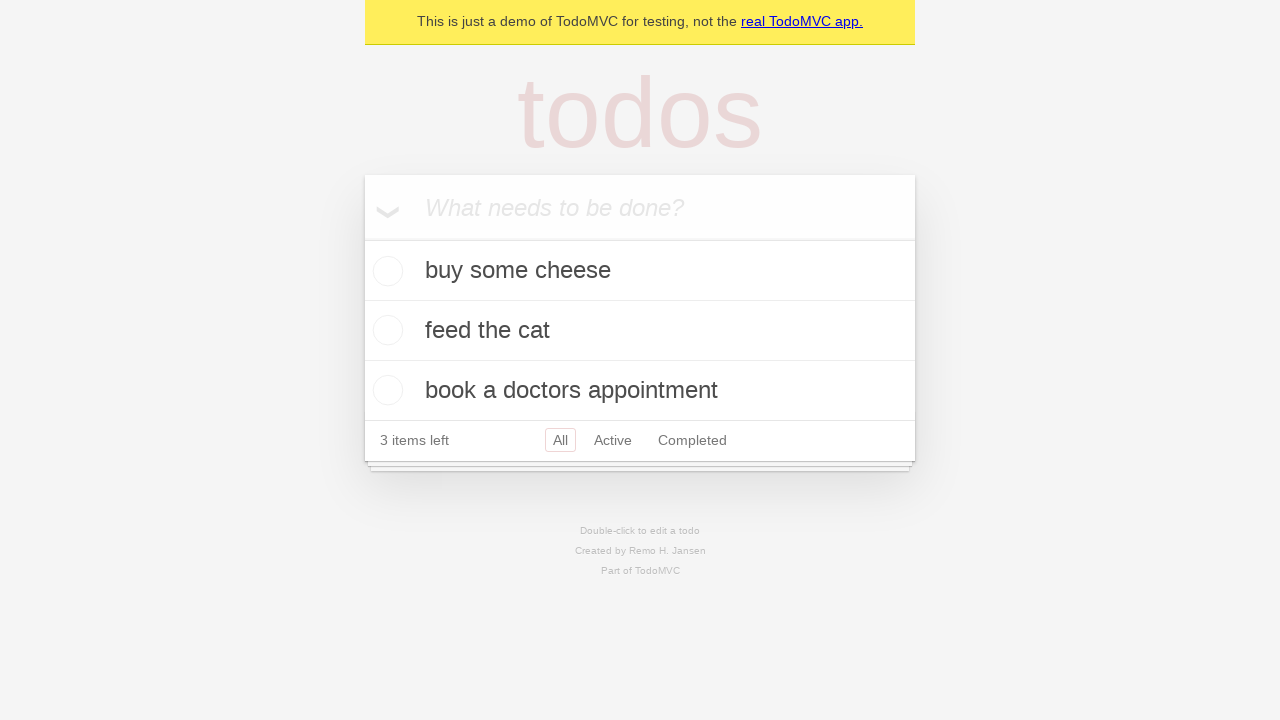